Clicks the Get Started button on the homepage and verifies navigation to the About section with the expected heading visible.

Starting URL: https://practice.sdetunicorns.com/

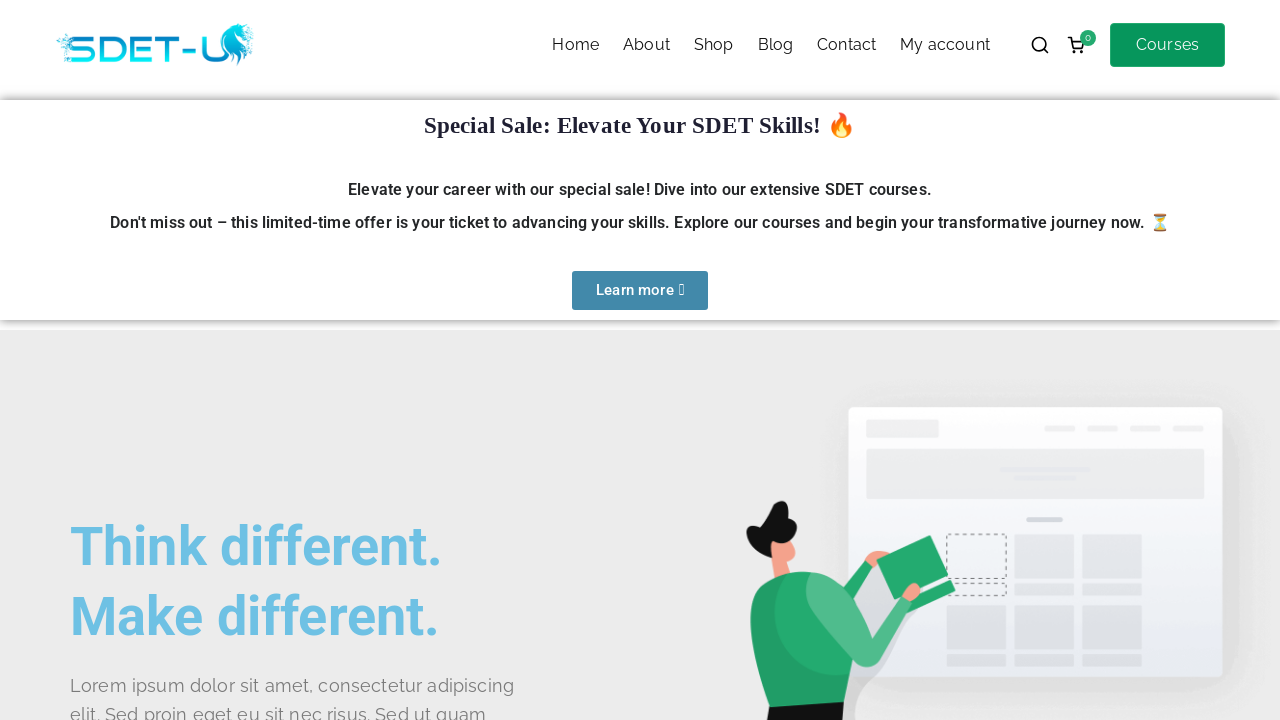

Clicked Get Started button at (140, 361) on #get-started
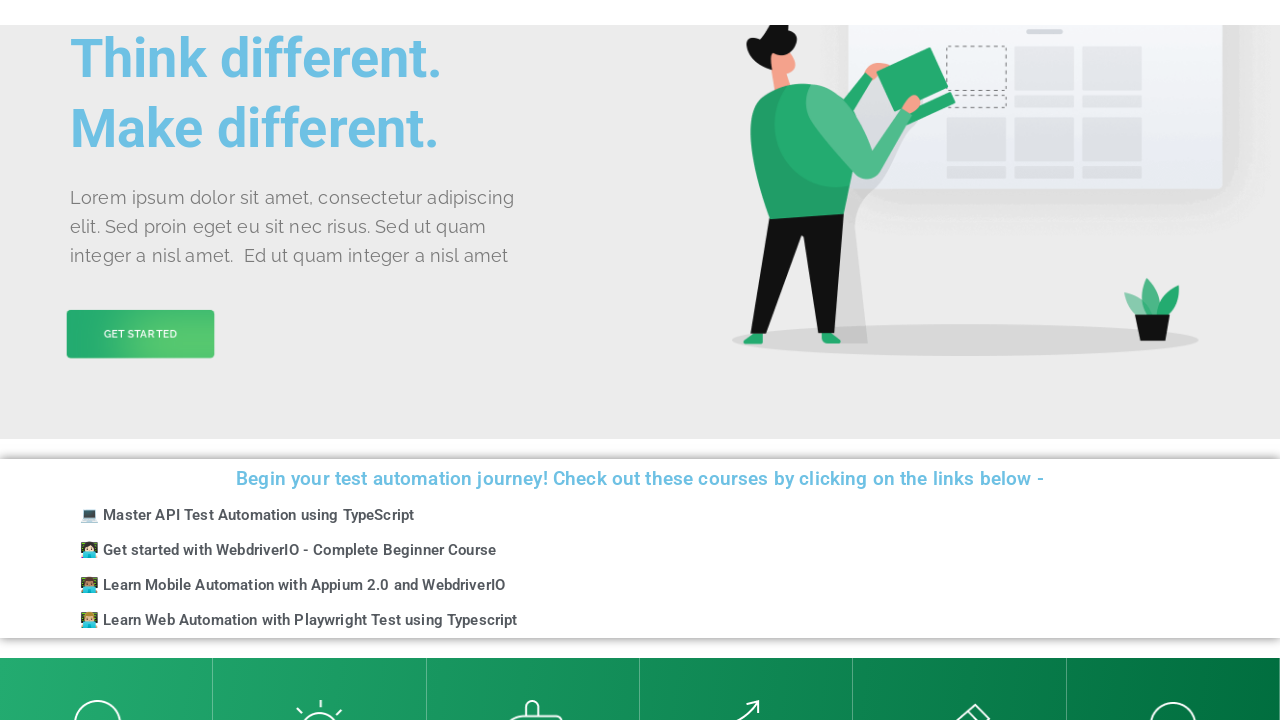

Verified navigation to About section with #get-started anchor in URL
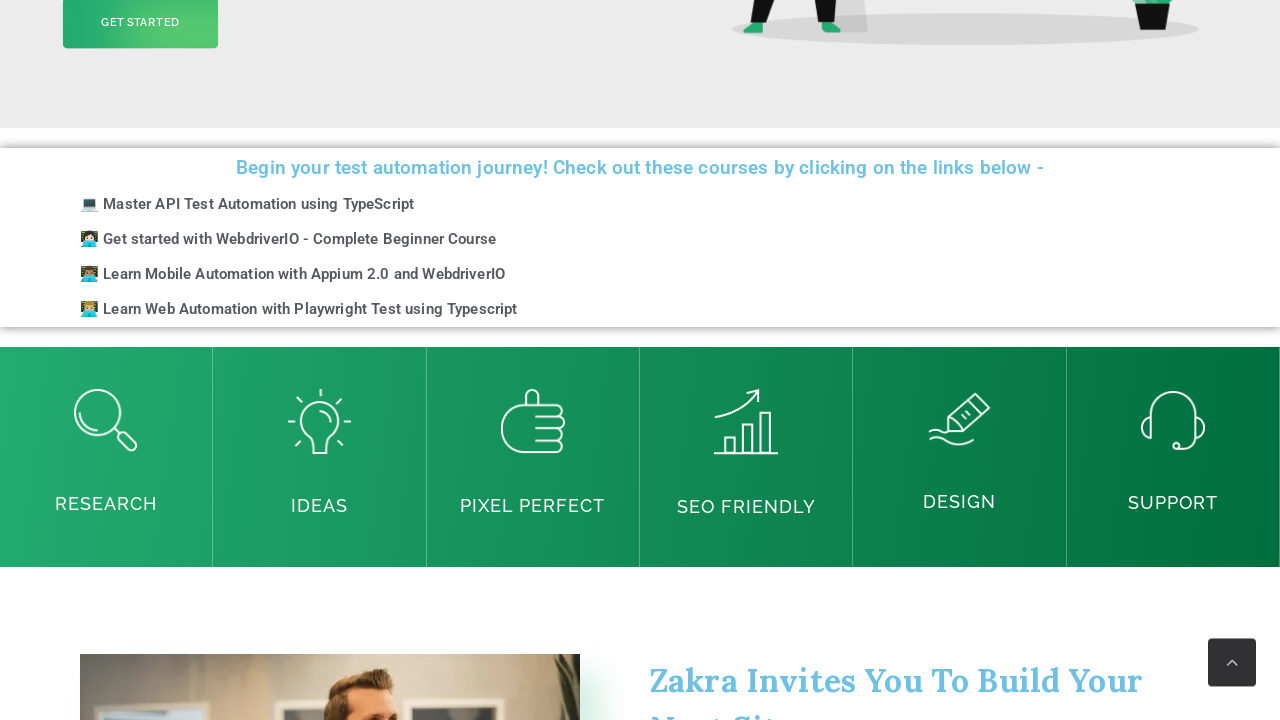

Verified About page heading 'Think different. Make different.' is visible
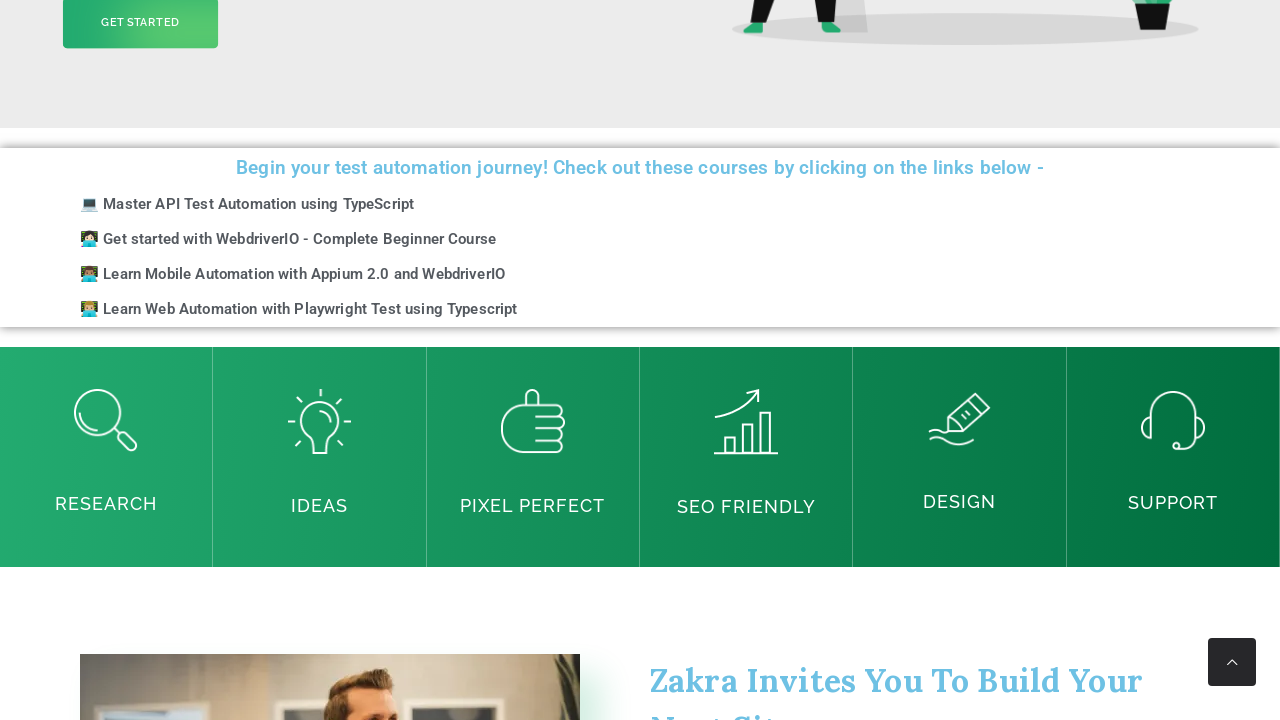

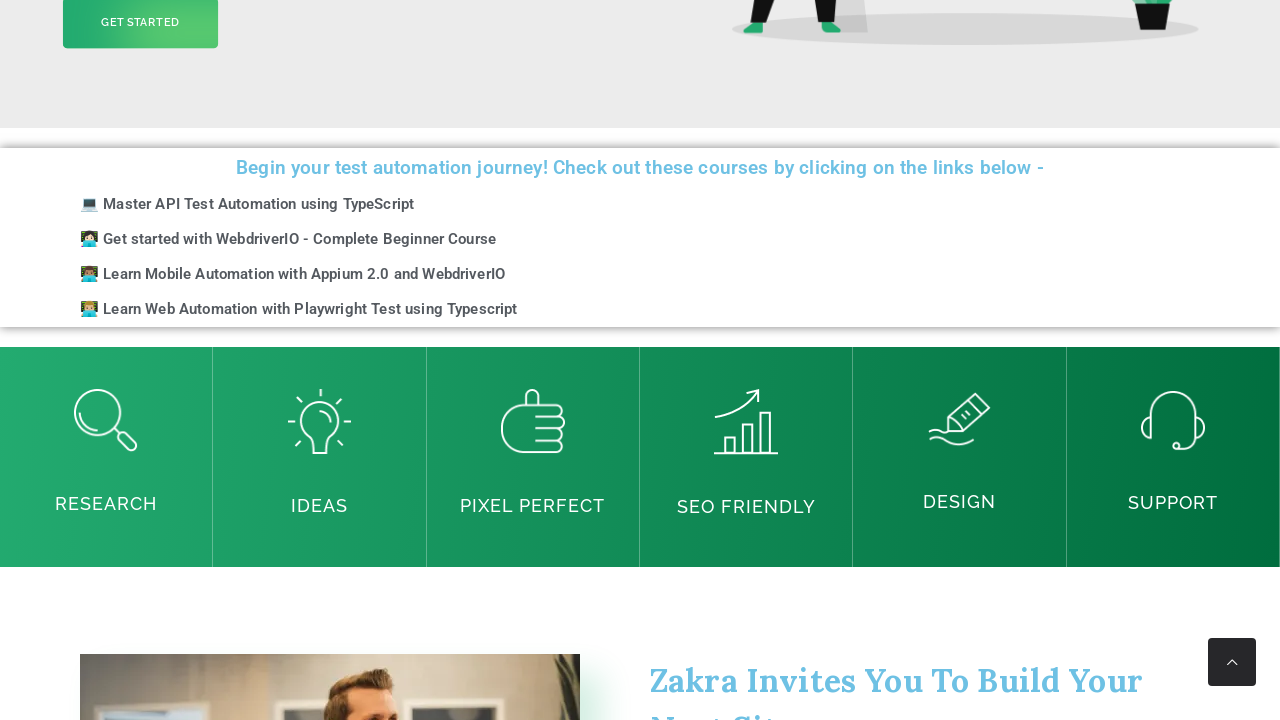